Tests adding multiple todo items to a todo list, then checks a checkbox on the first item and verifies the completion states of both items

Starting URL: https://demo.playwright.dev/todomvc/#/

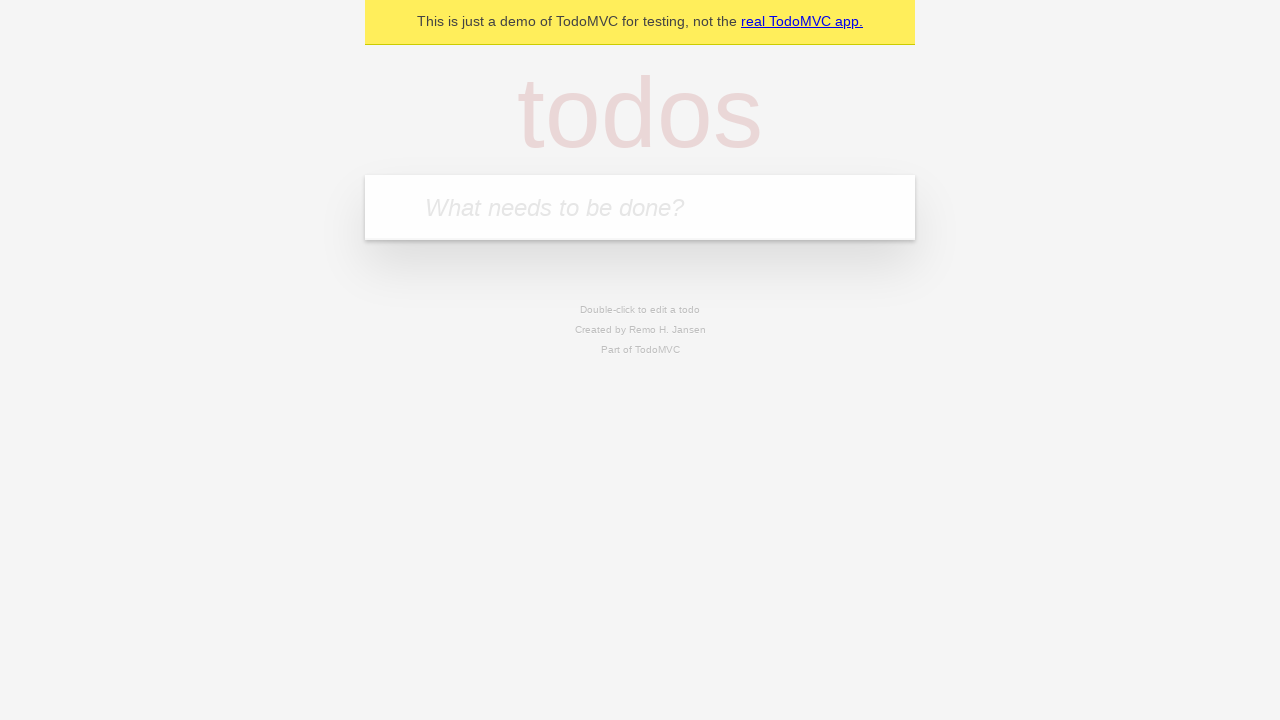

Filled first todo input field with 'walk' on internal:attr=[placeholder="What needs to be done?"i]
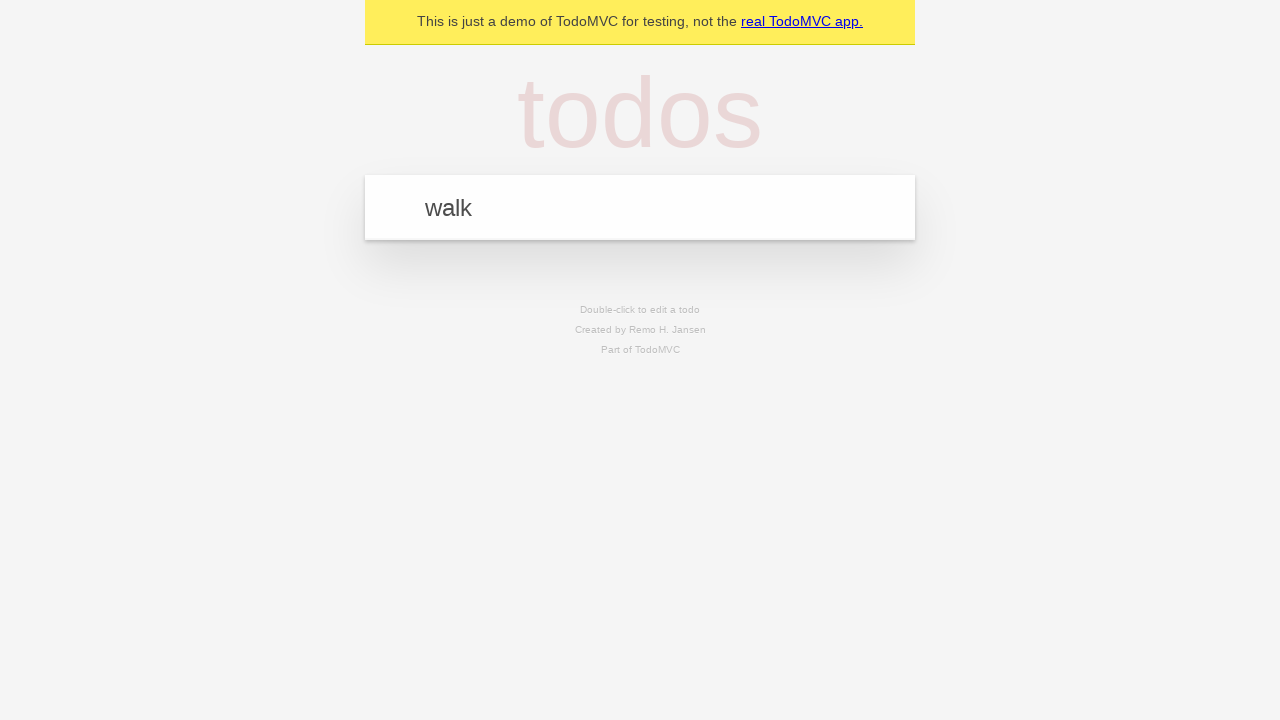

Pressed Enter to submit first todo item on internal:attr=[placeholder="What needs to be done?"i]
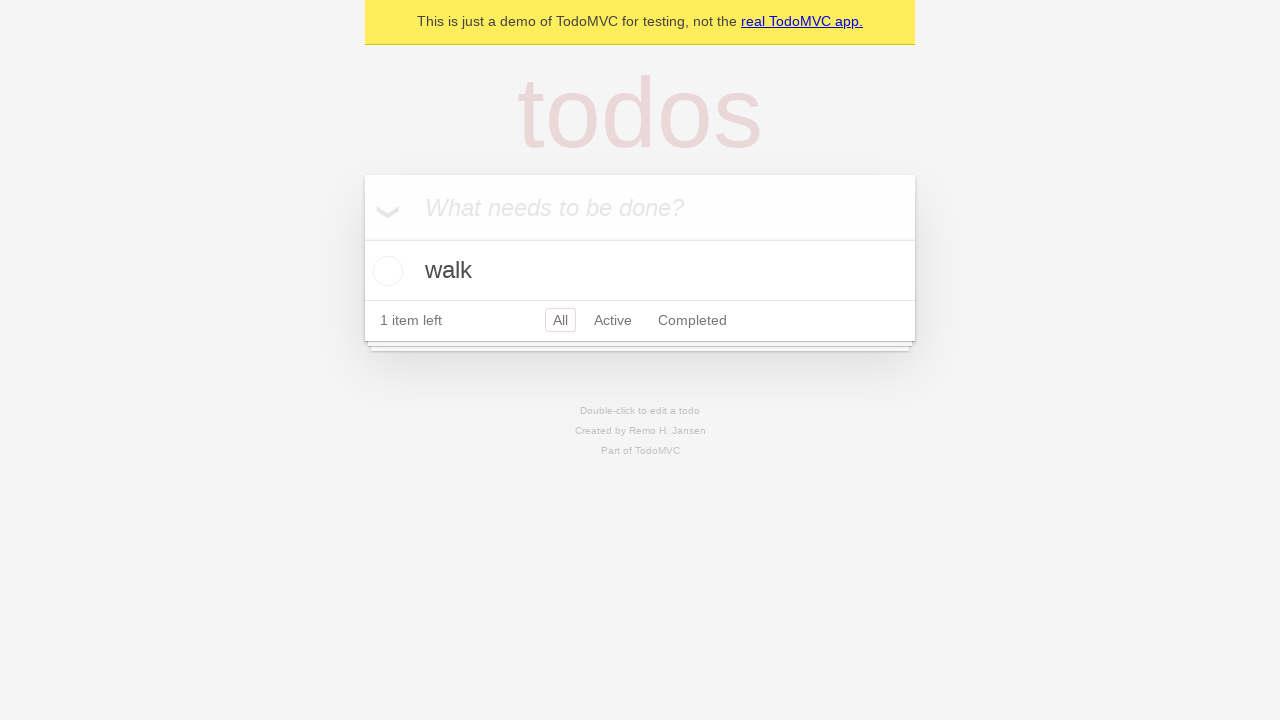

Filled second todo input field with 'sleep' on internal:attr=[placeholder="What needs to be done?"i]
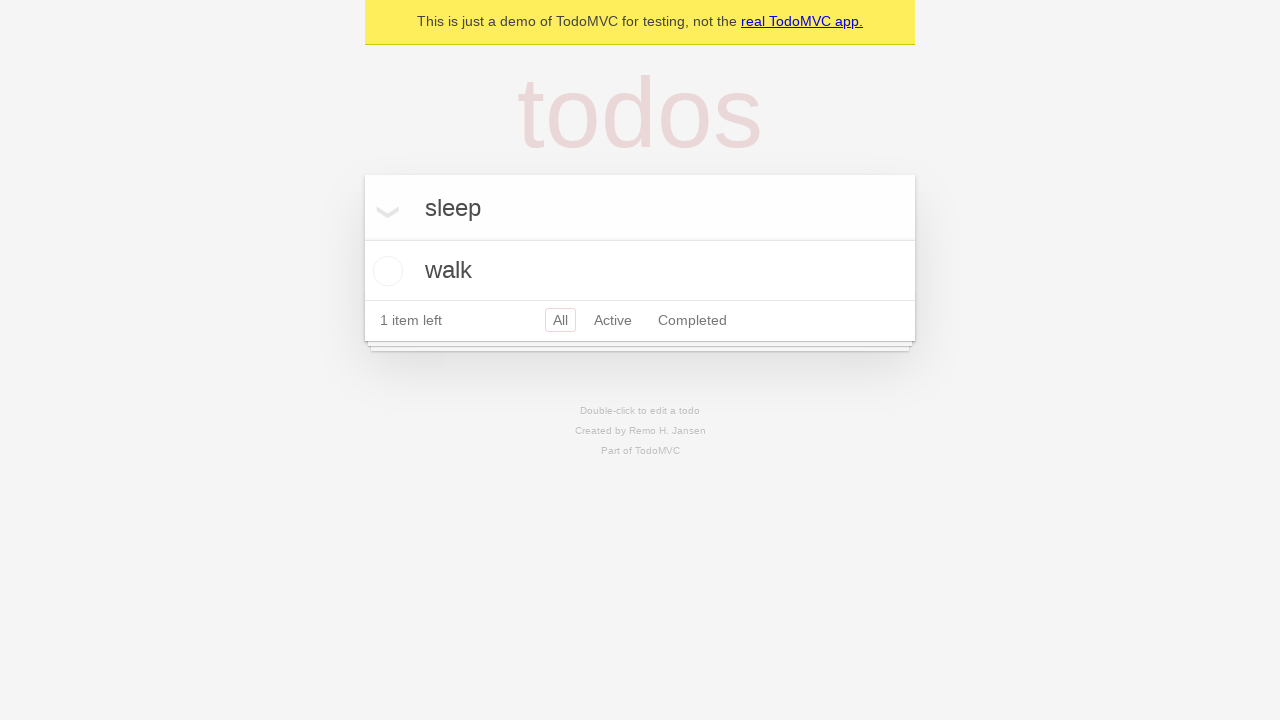

Pressed Enter to submit second todo item on internal:attr=[placeholder="What needs to be done?"i]
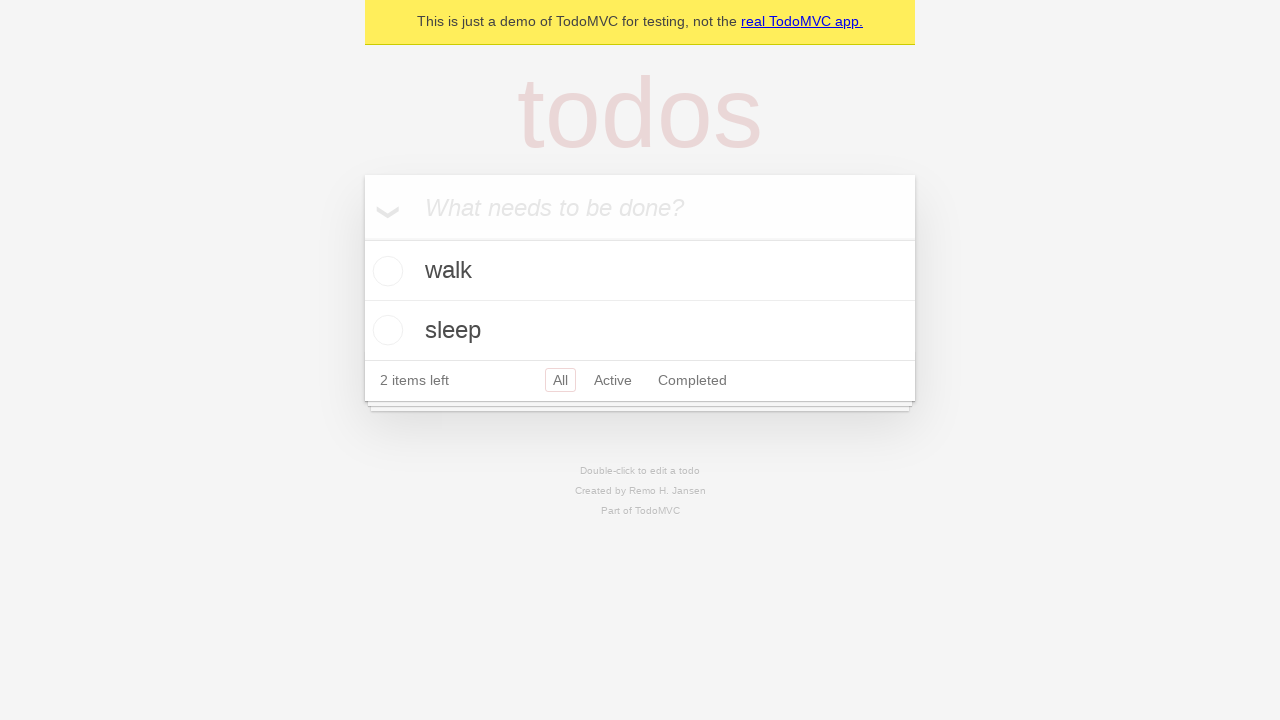

Located first todo item element
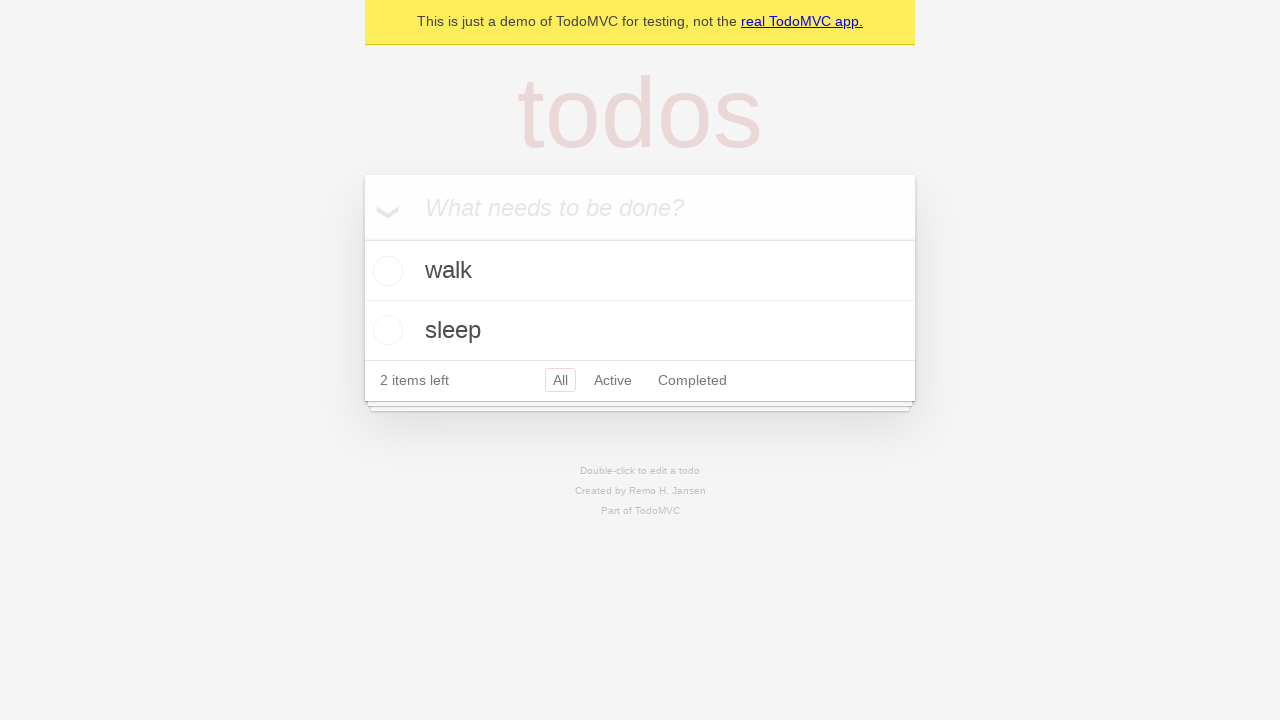

Checked the checkbox on the first todo item at (385, 271) on internal:testid=[data-testid="todo-item"s] >> nth=0 >> internal:role=checkbox
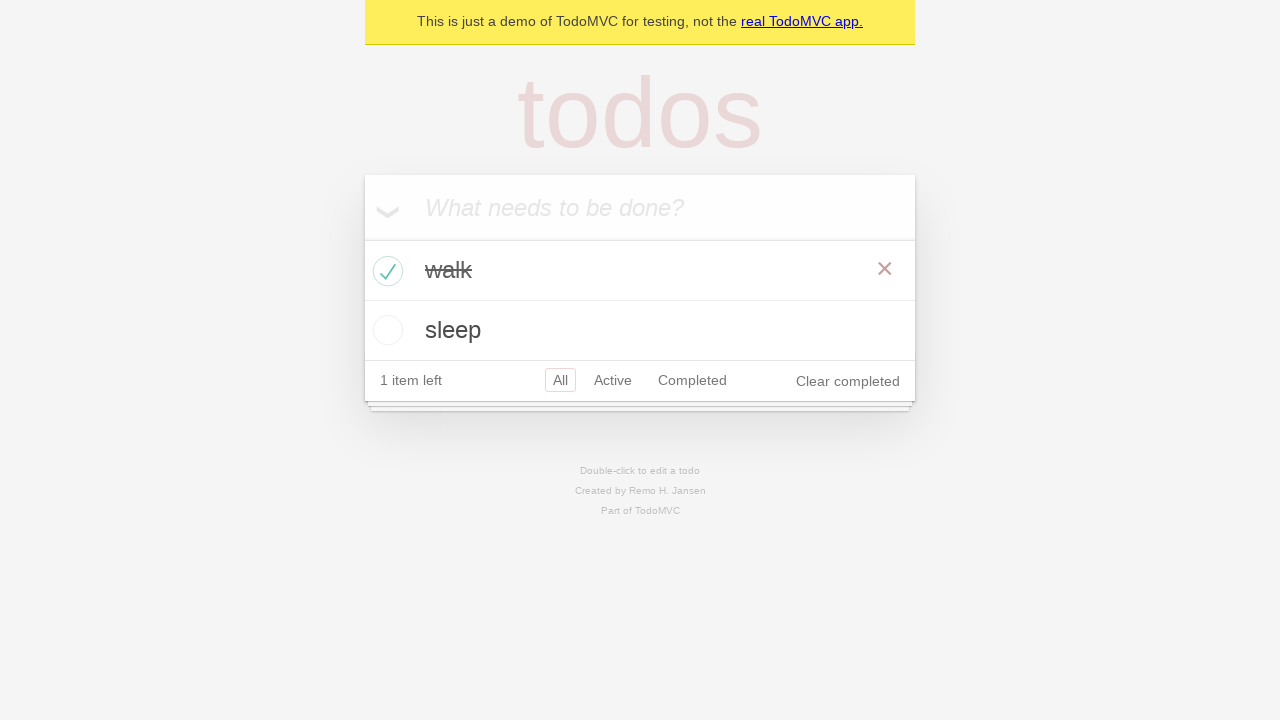

Waited for todo items to be visible
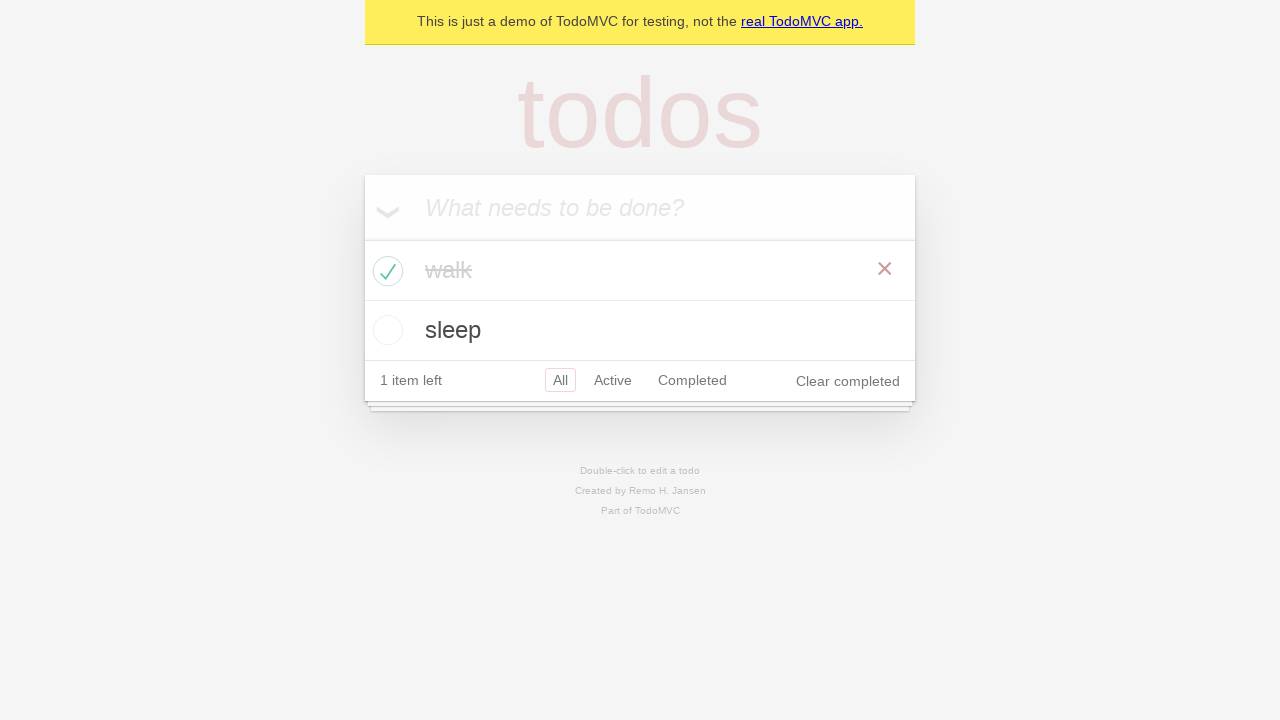

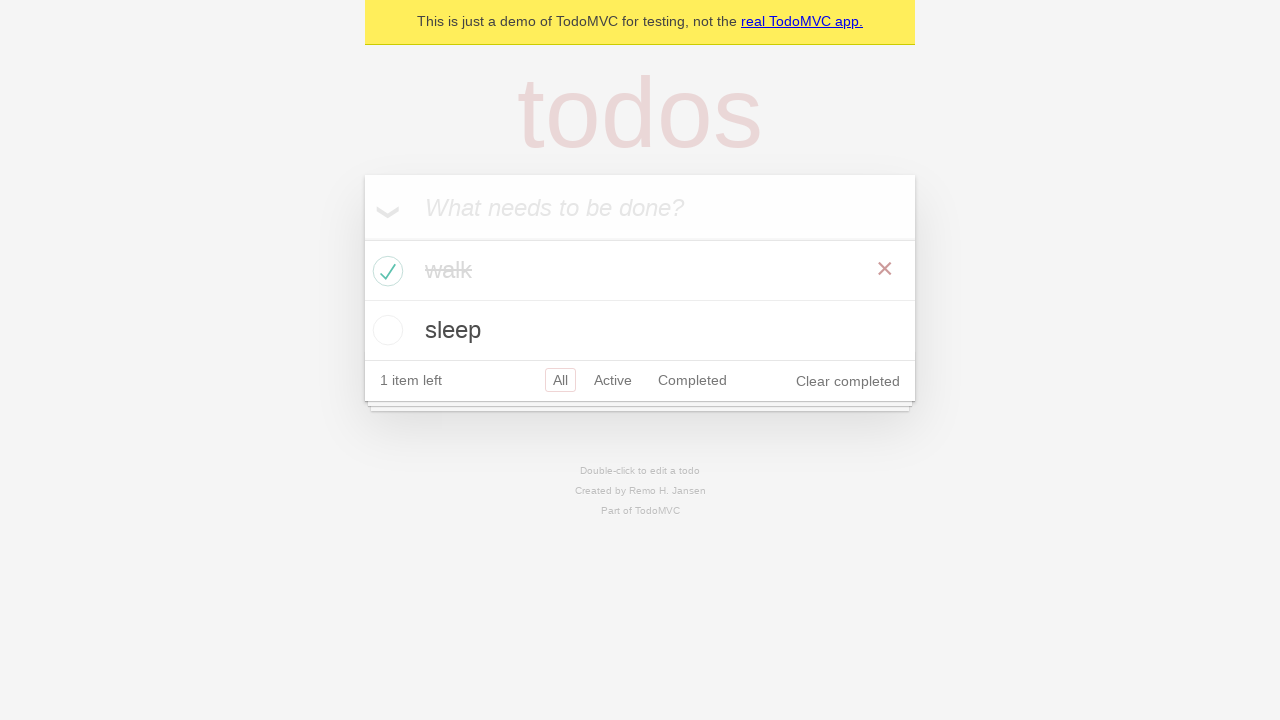